Tests page scrolling functionality using JavaScript execution

Starting URL: https://formy-project.herokuapp.com/scroll

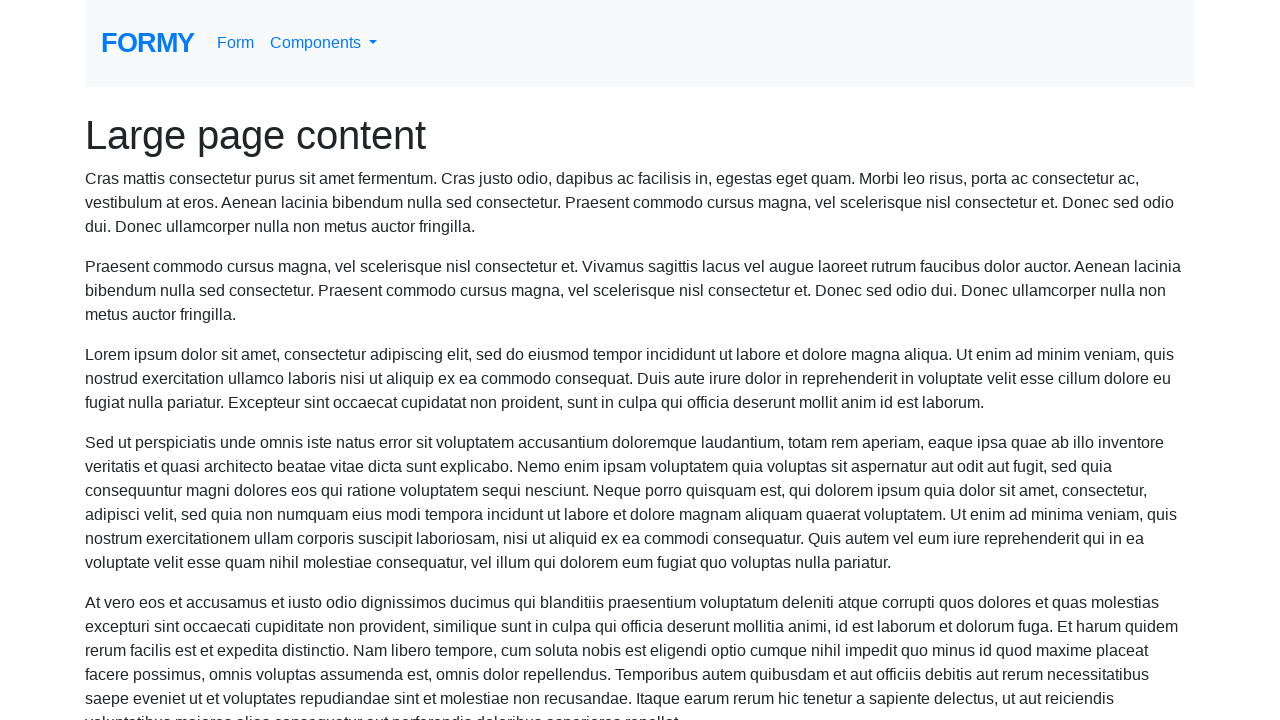

Scrolled down the page by 500 pixels using JavaScript
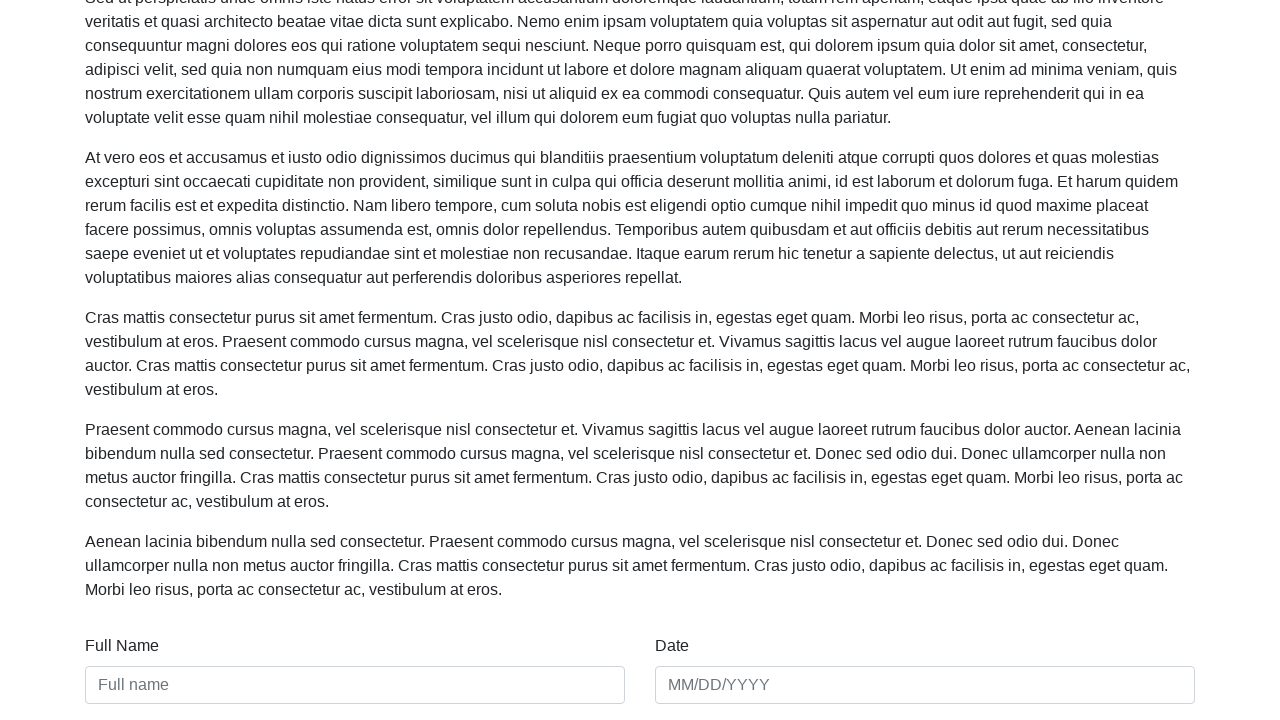

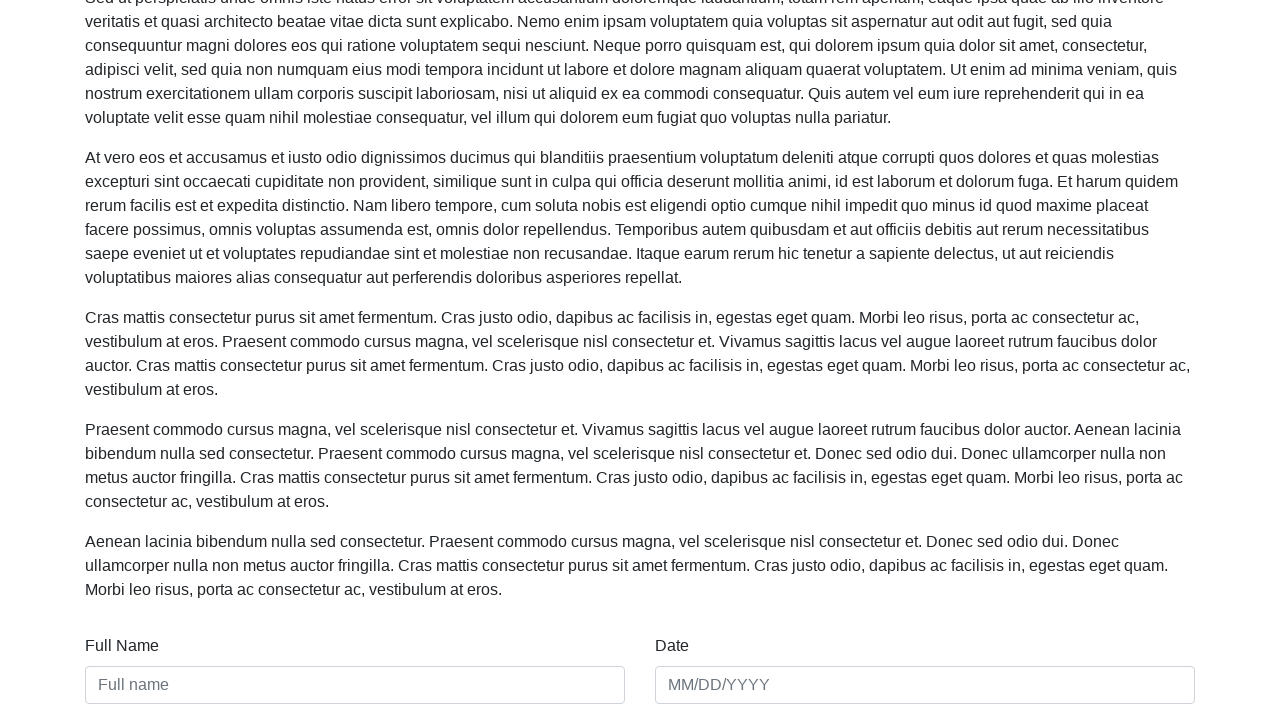